Tests navigation to the registration page by clicking the registration link on the Koel app homepage and verifying the URL.

Starting URL: https://qa.koel.app/

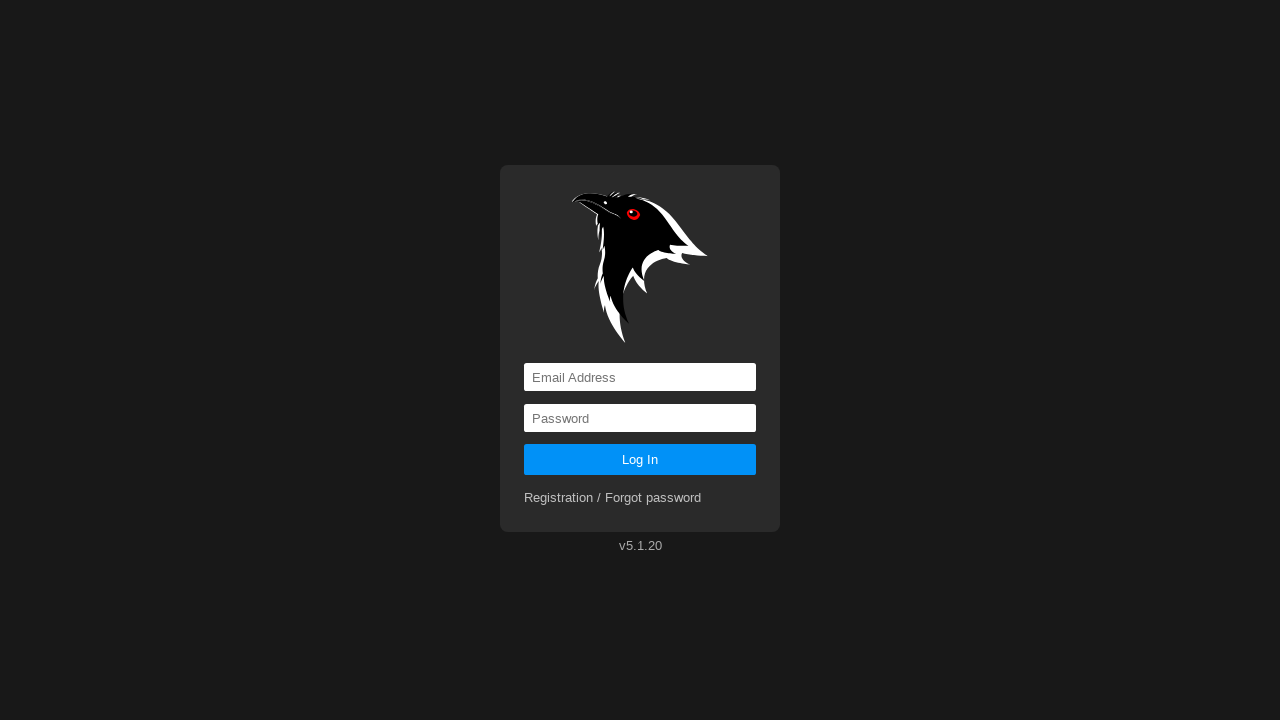

Clicked registration link on Koel homepage at (613, 498) on a[href='registration']
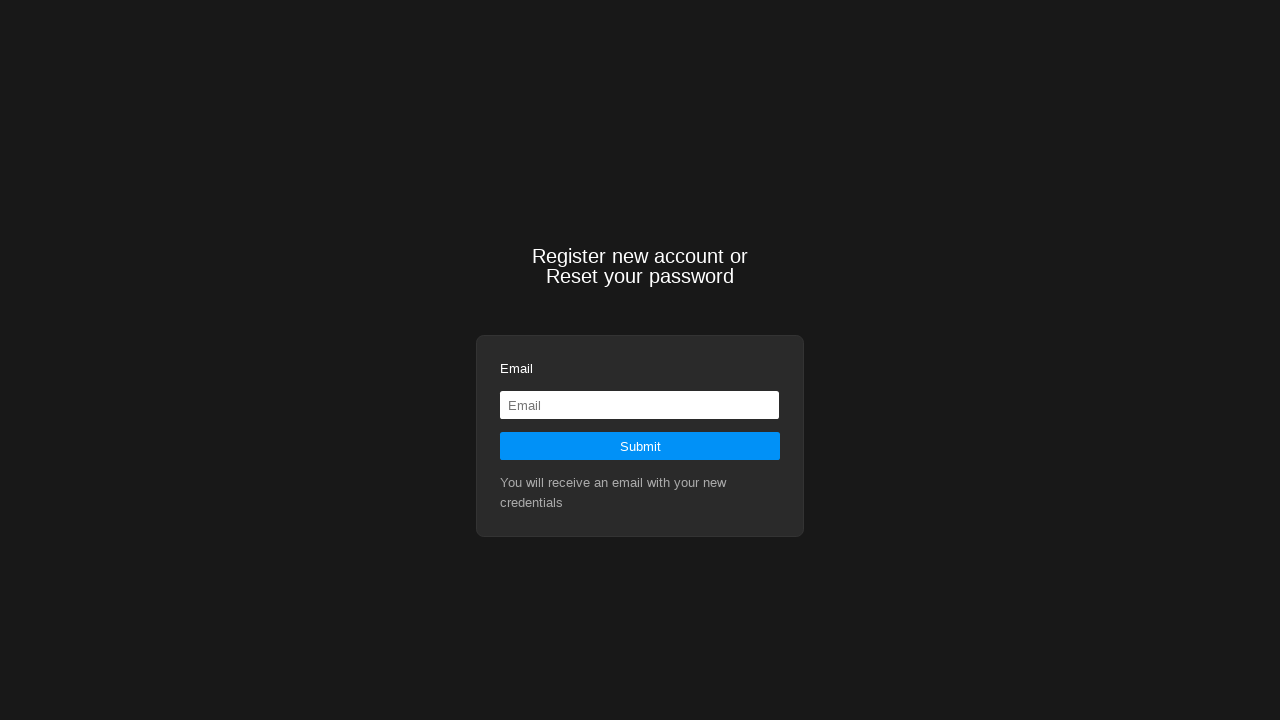

Waited for page to finish loading (networkidle)
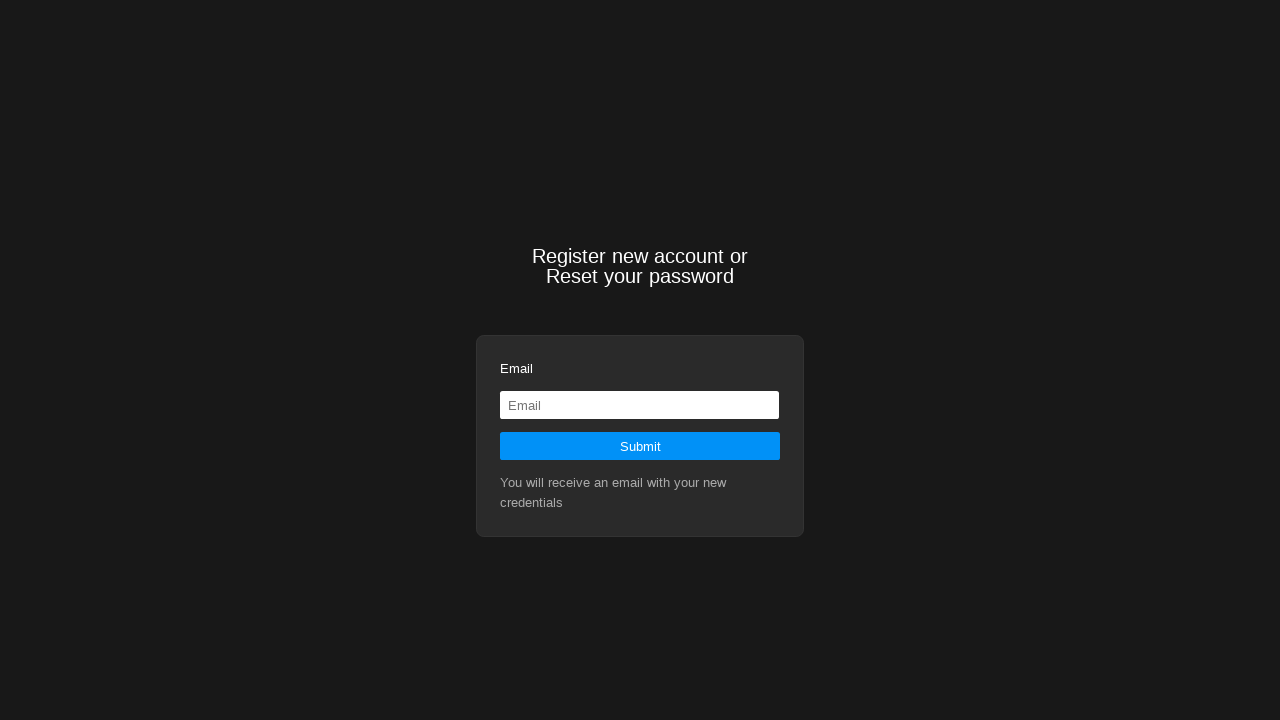

Retrieved current URL after navigation
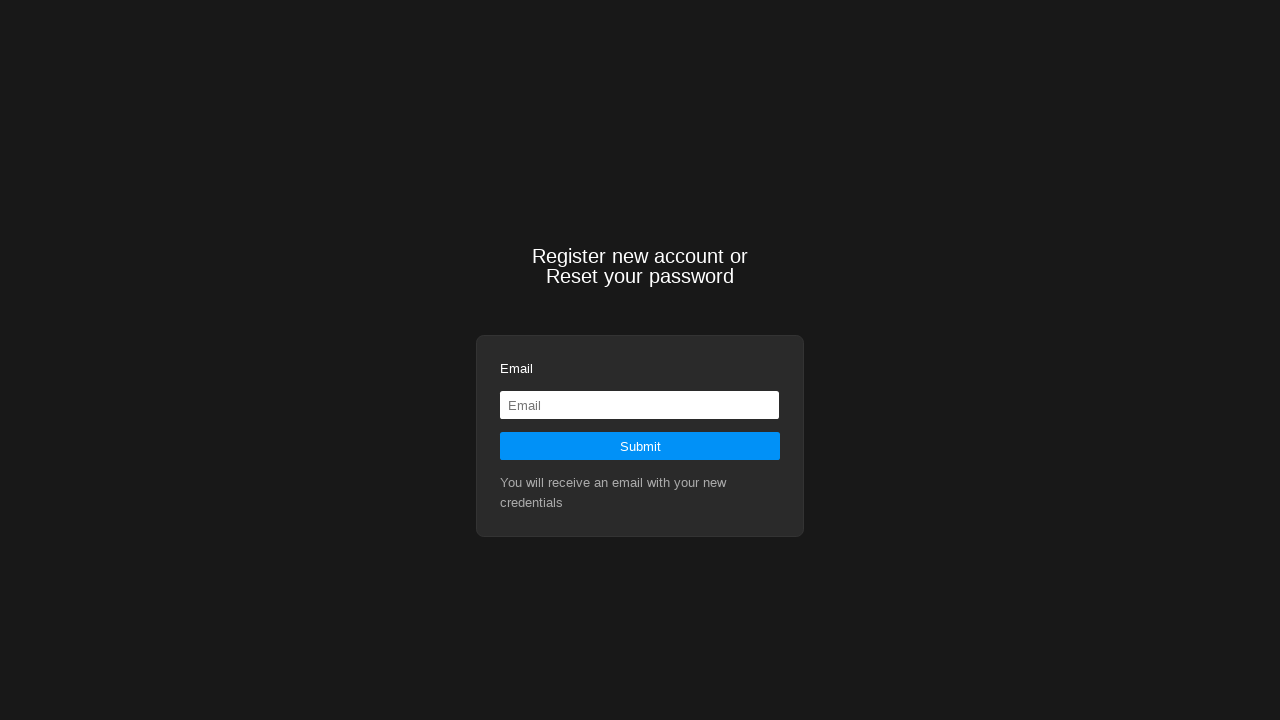

Verified URL contains 'registration' or equals homepage
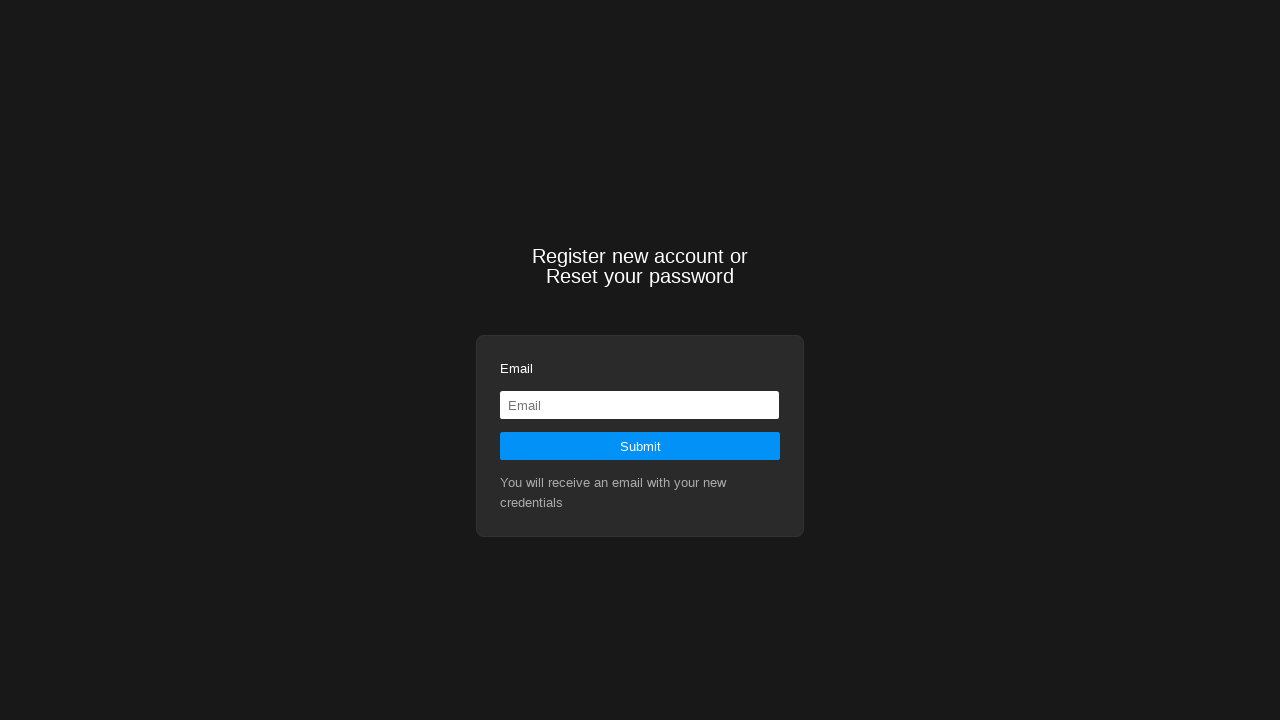

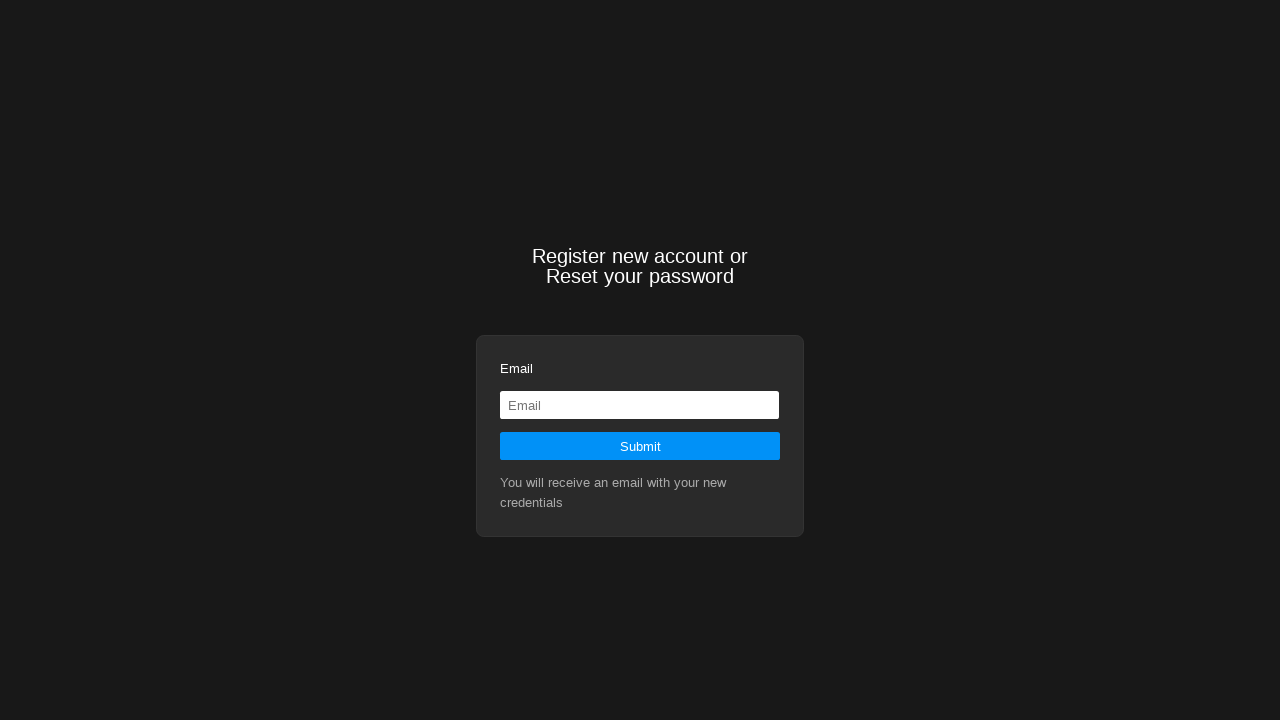